Navigates to the team page and verifies the three author names are displayed correctly

Starting URL: http://www.99-bottles-of-beer.net/

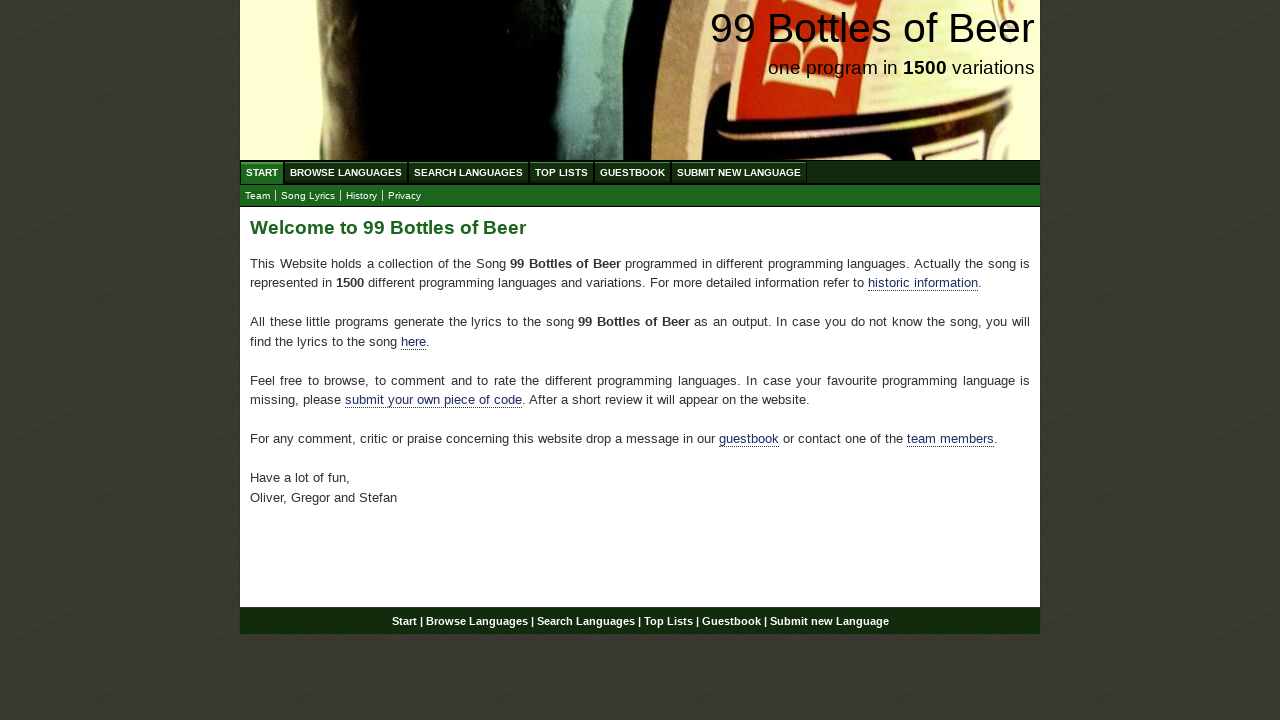

Clicked on team link to navigate to team page at (258, 196) on a[href='team.html']
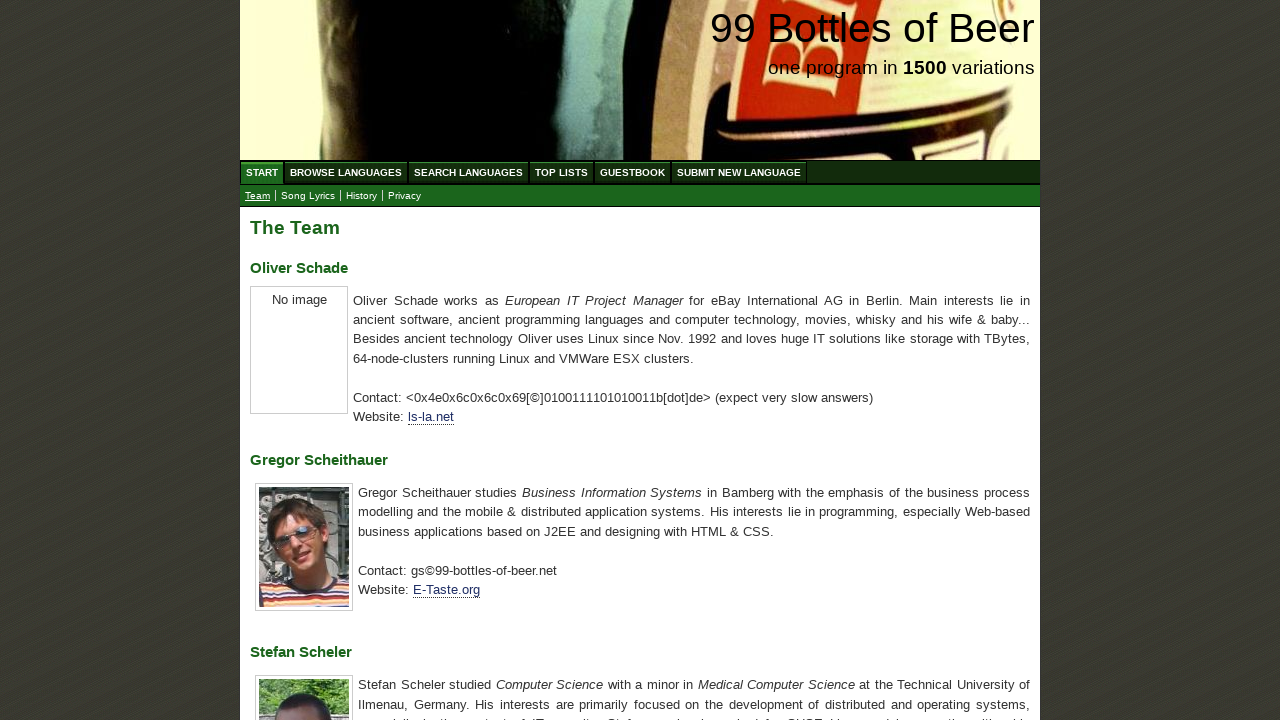

Team page loaded with author name headings
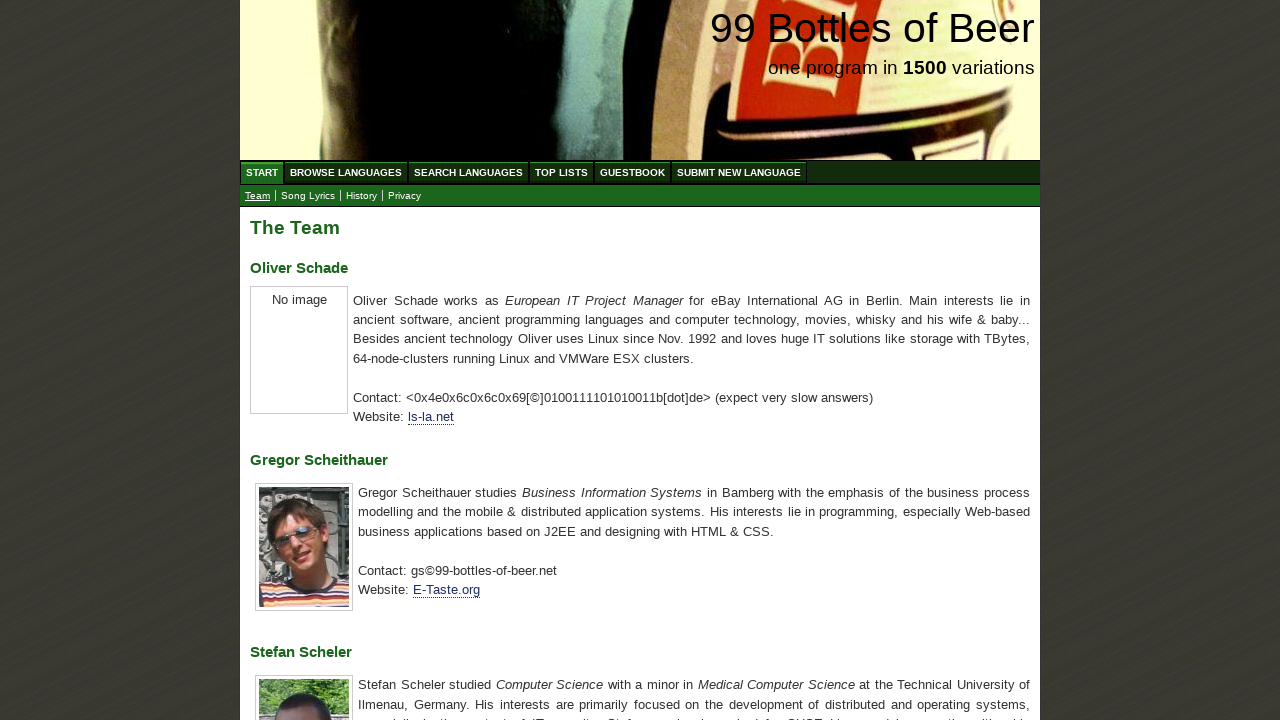

Retrieved all h3 elements containing author names
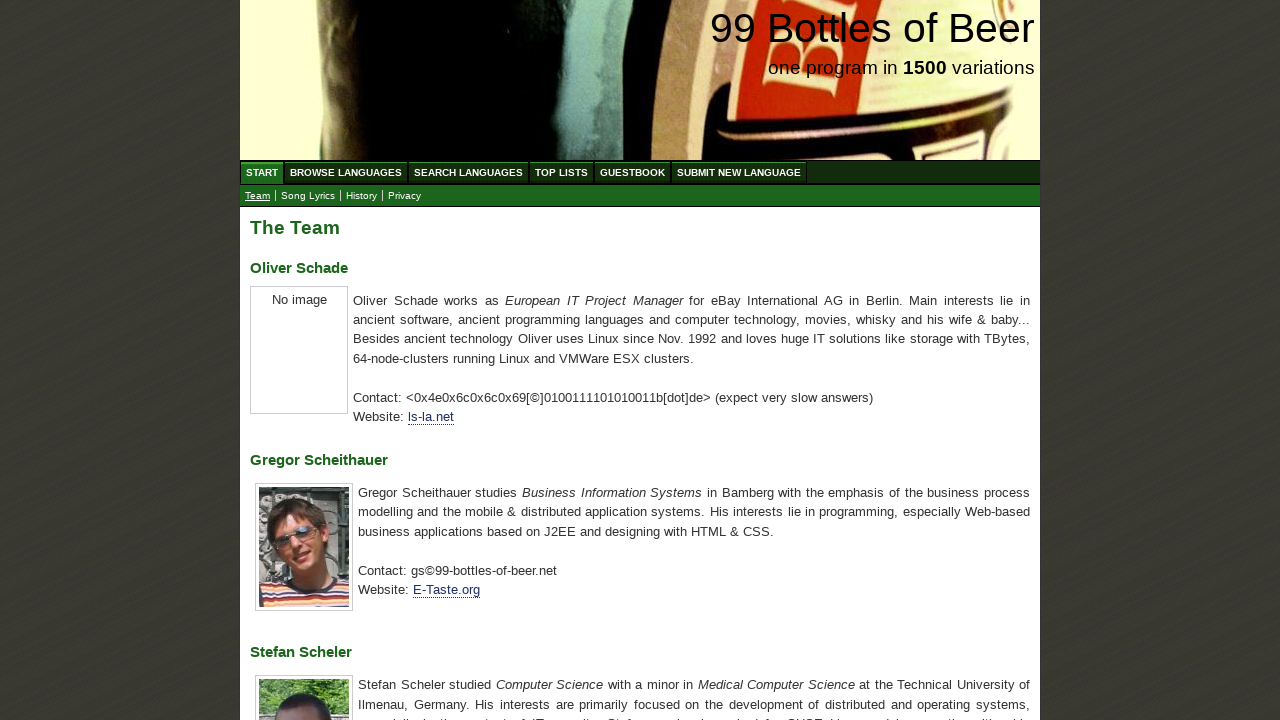

Extracted author names: ['Oliver Schade', 'Gregor Scheithauer', 'Stefan Scheler']
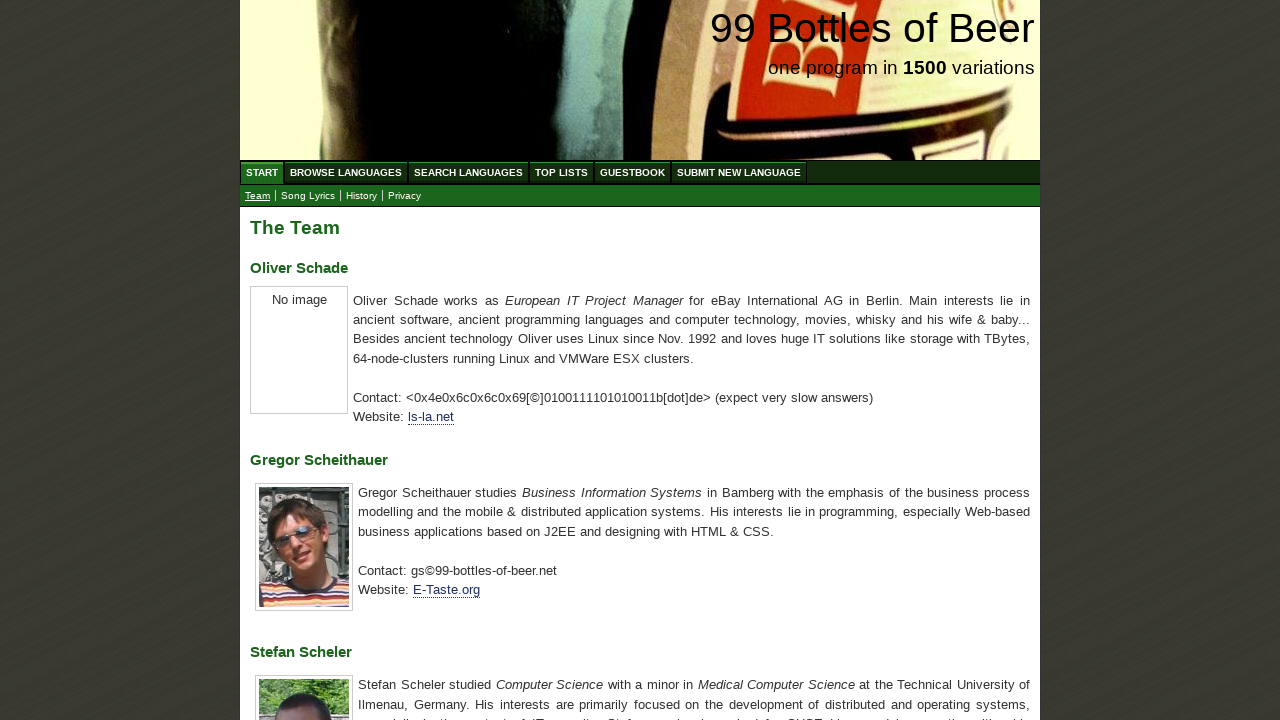

Verified that all three author names match expected values
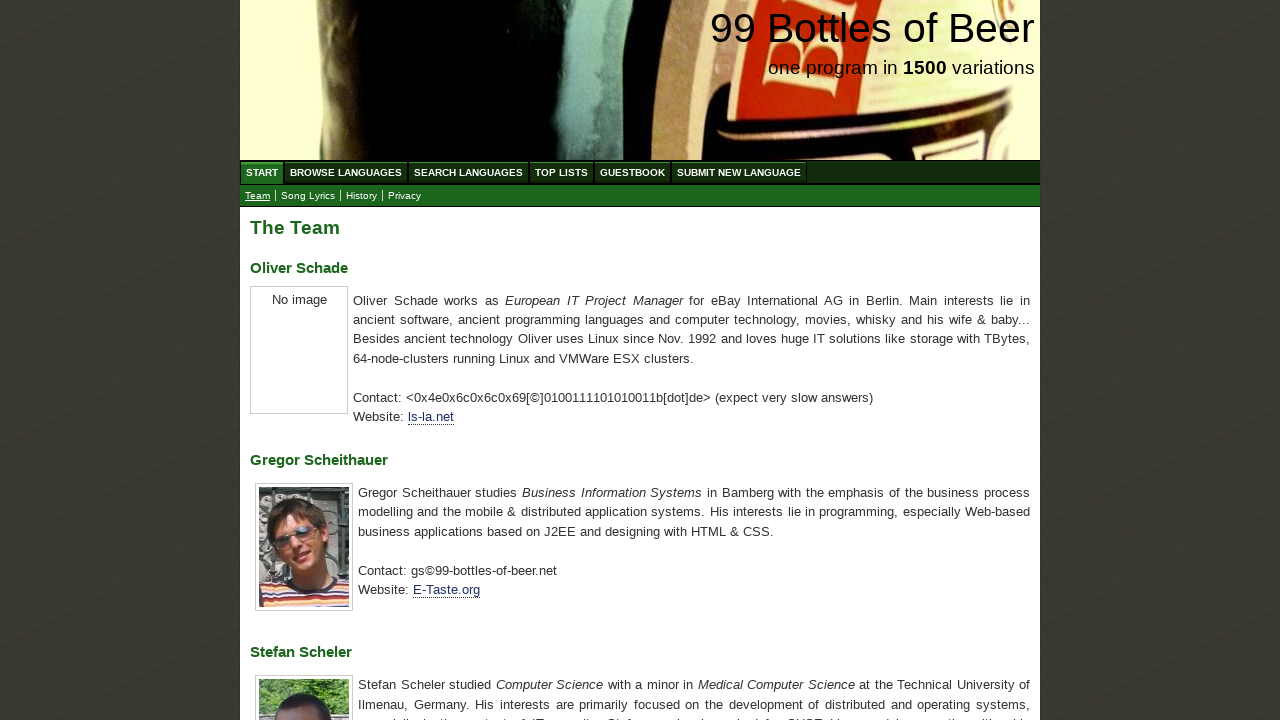

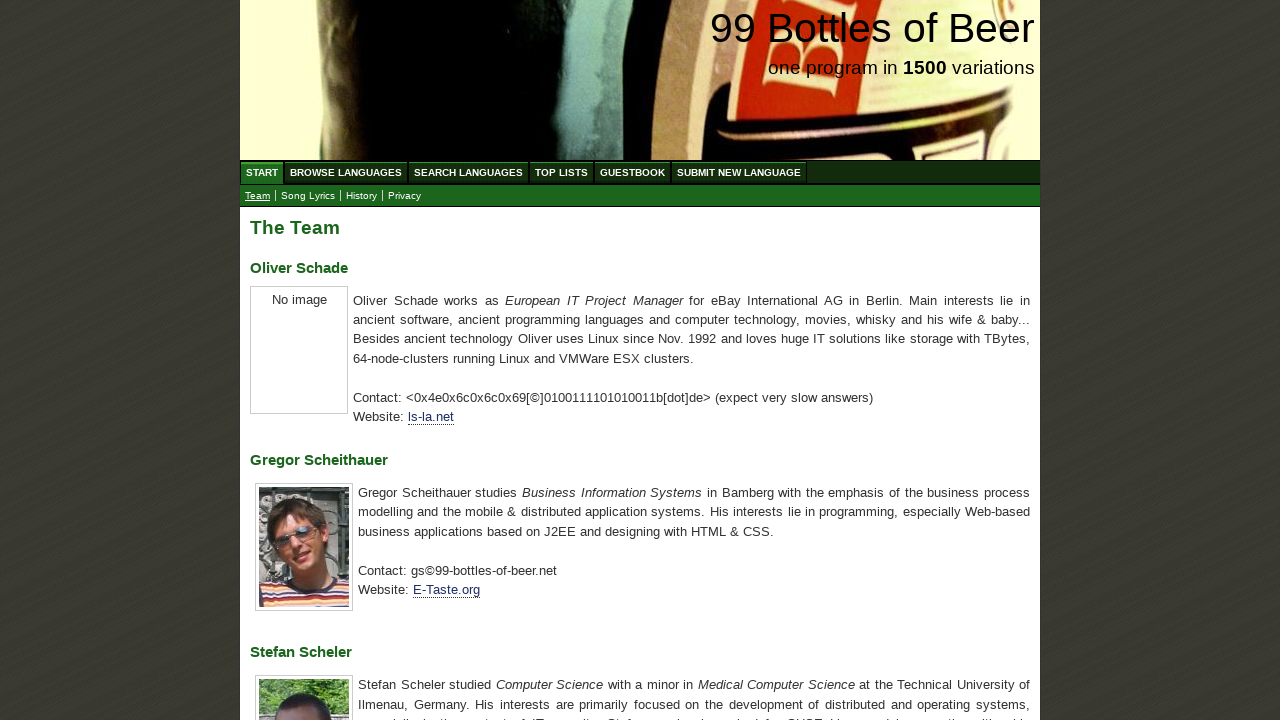